Tests todo app functionality by clicking the first checkbox and verifying that the task is marked as done

Starting URL: https://crossbrowsertesting.github.io/todo-app.html

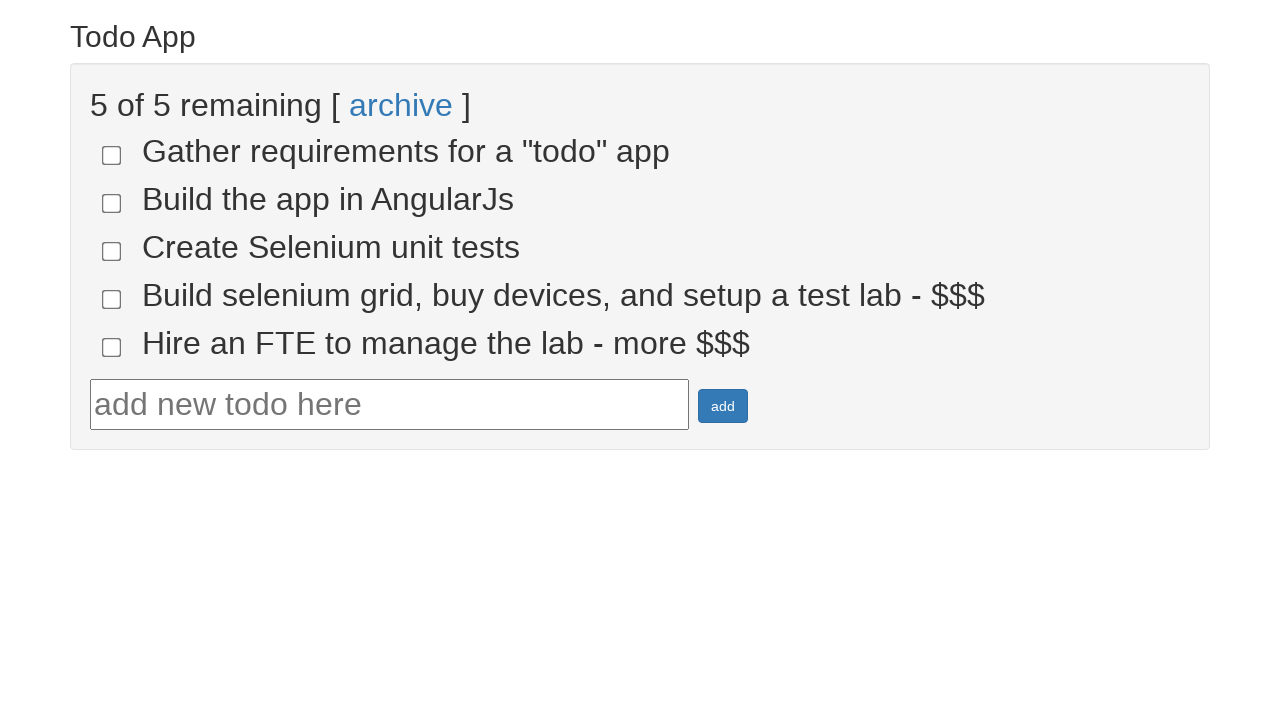

Navigated to todo app
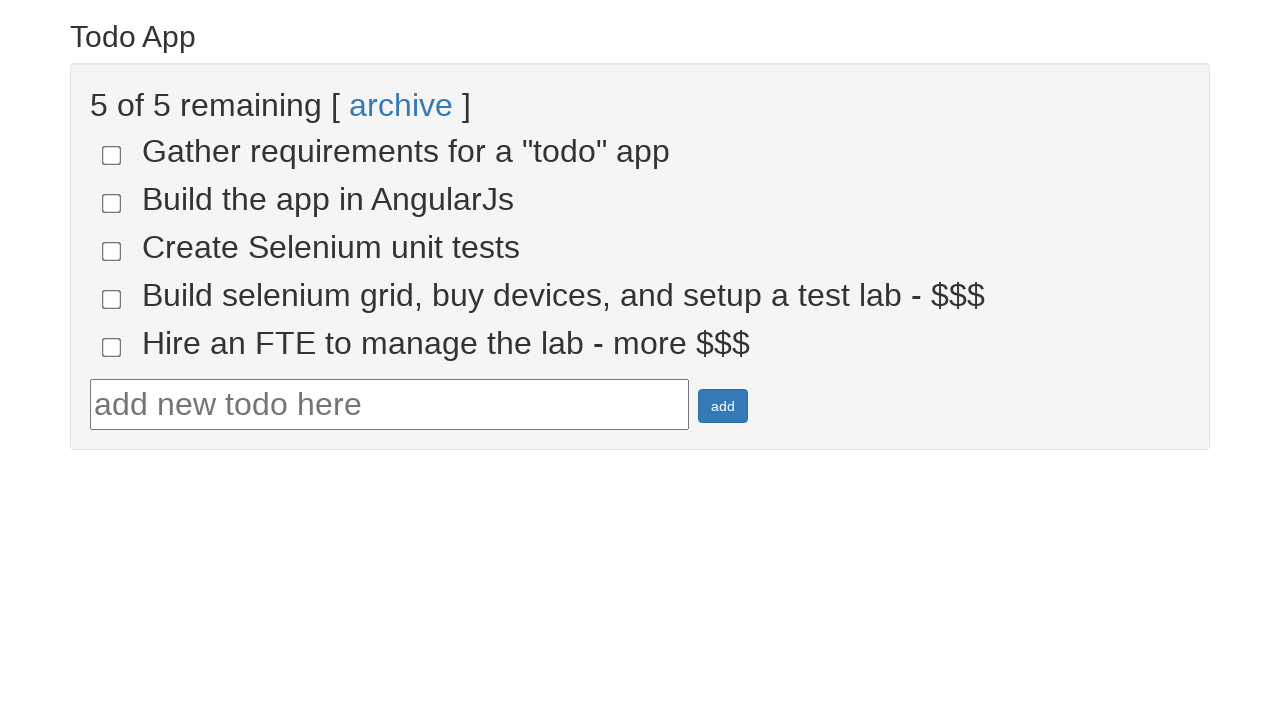

Clicked the first todo checkbox at (112, 155) on [name="todo-1"]
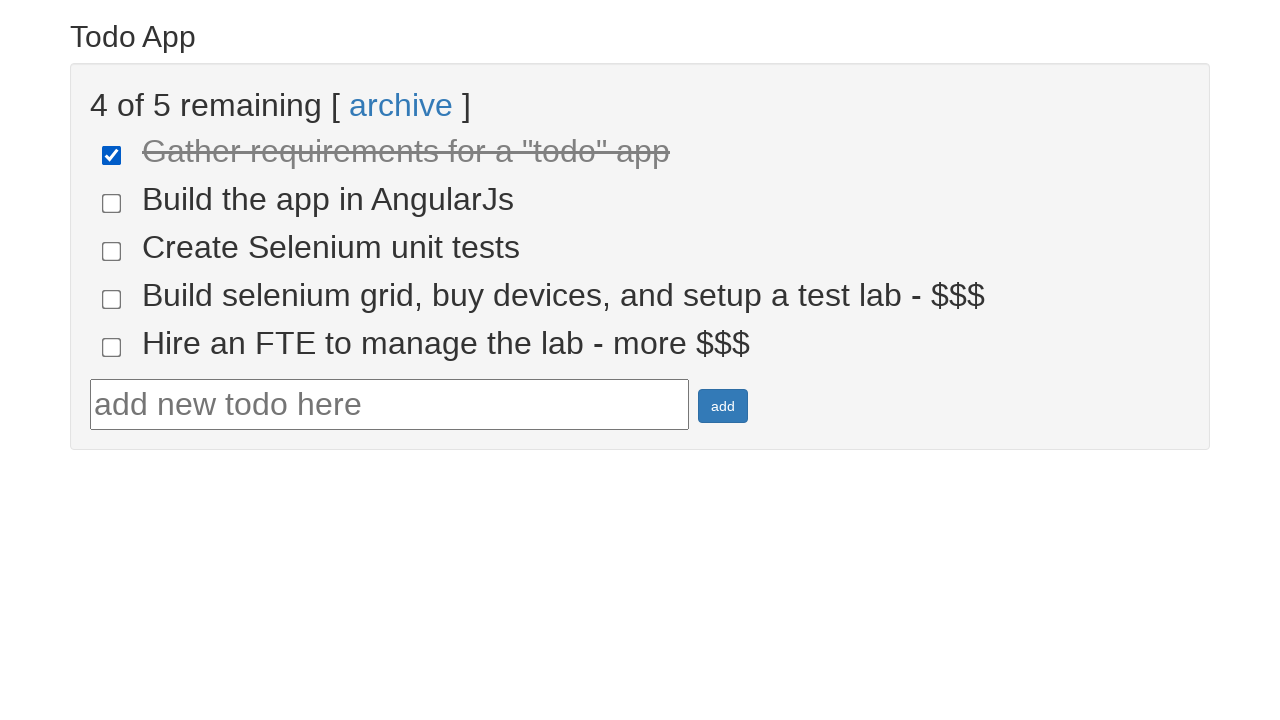

Verified that the first task is marked as done
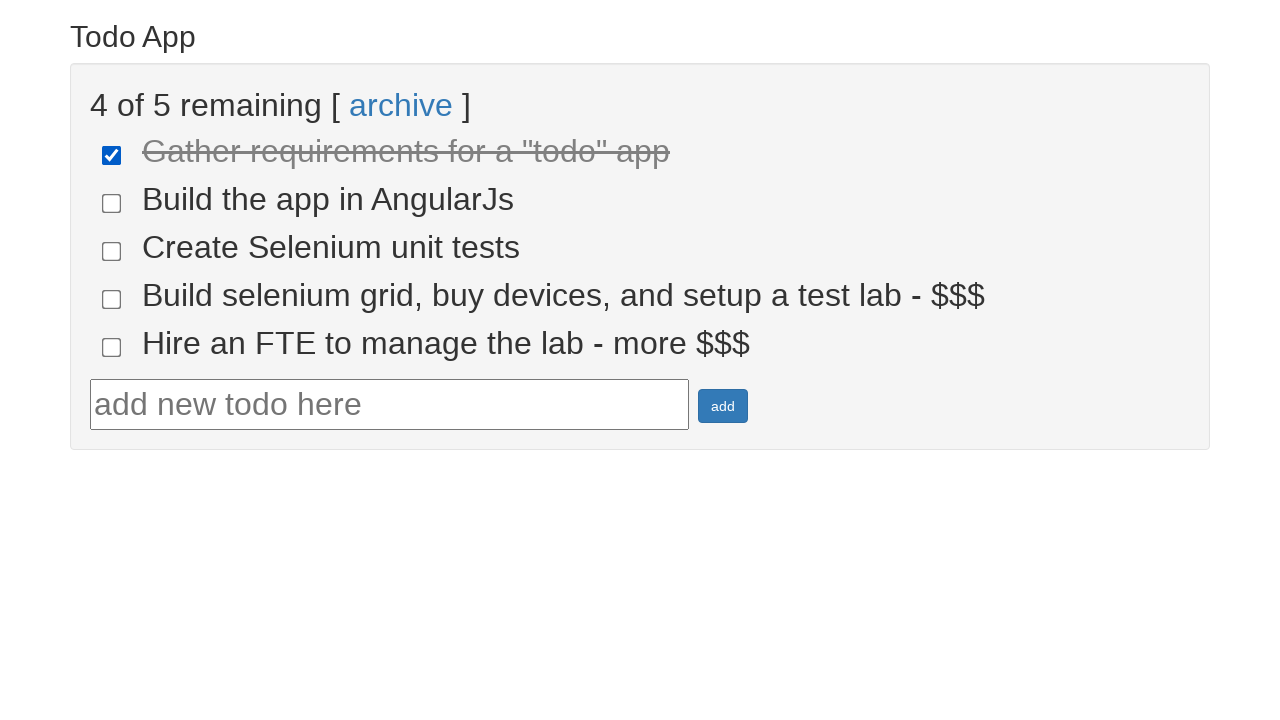

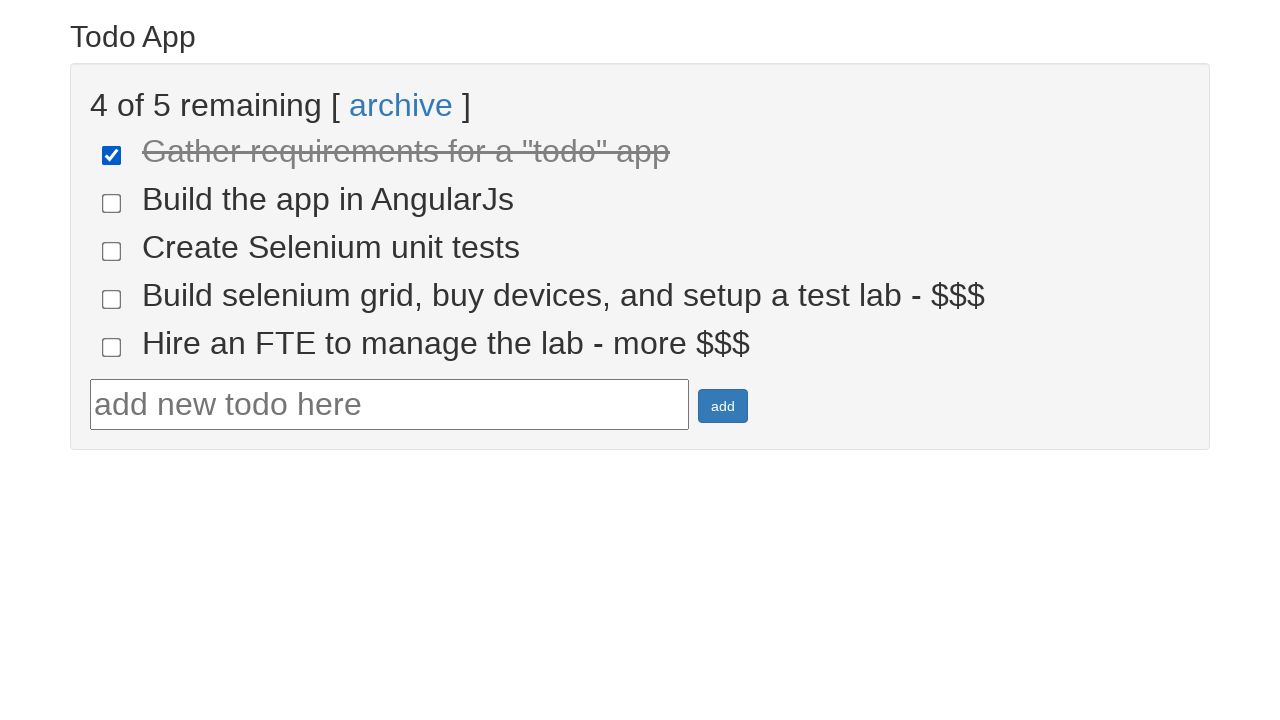